Navigates to the MyGov India government portal and clicks on the blog icon element to access the blog section.

Starting URL: https://www.mygov.in/

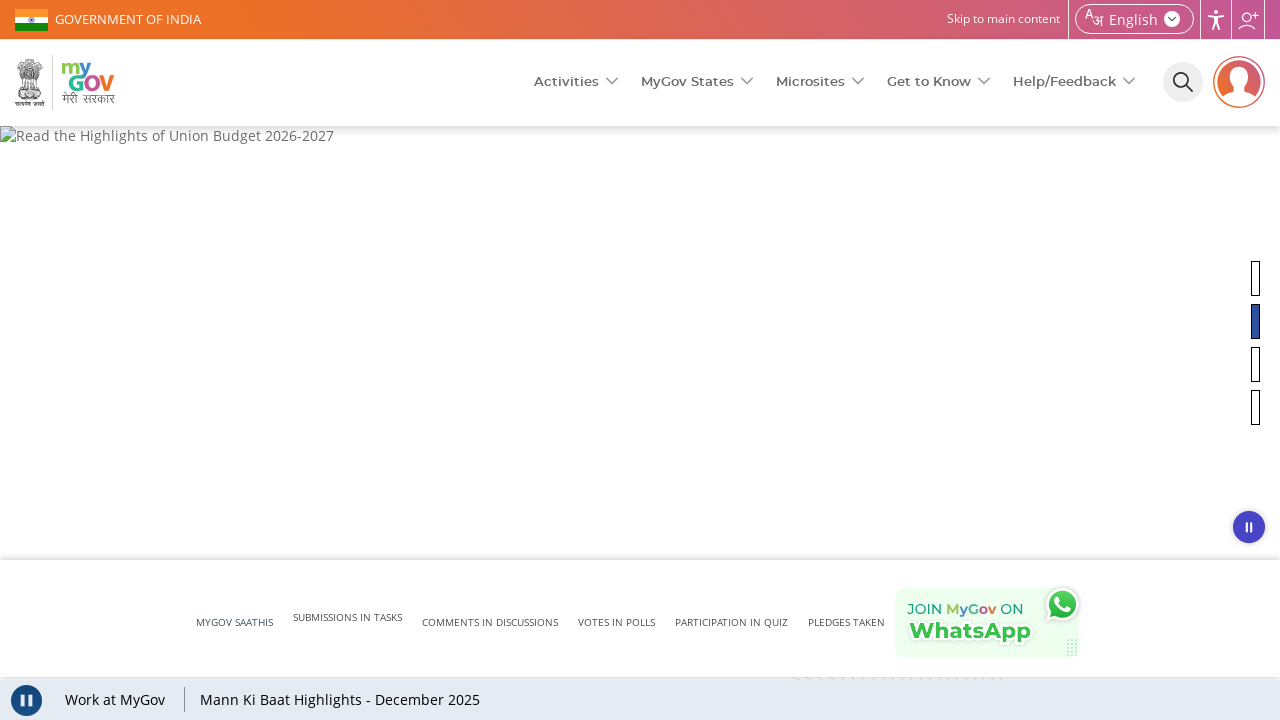

Navigated to MyGov India portal homepage
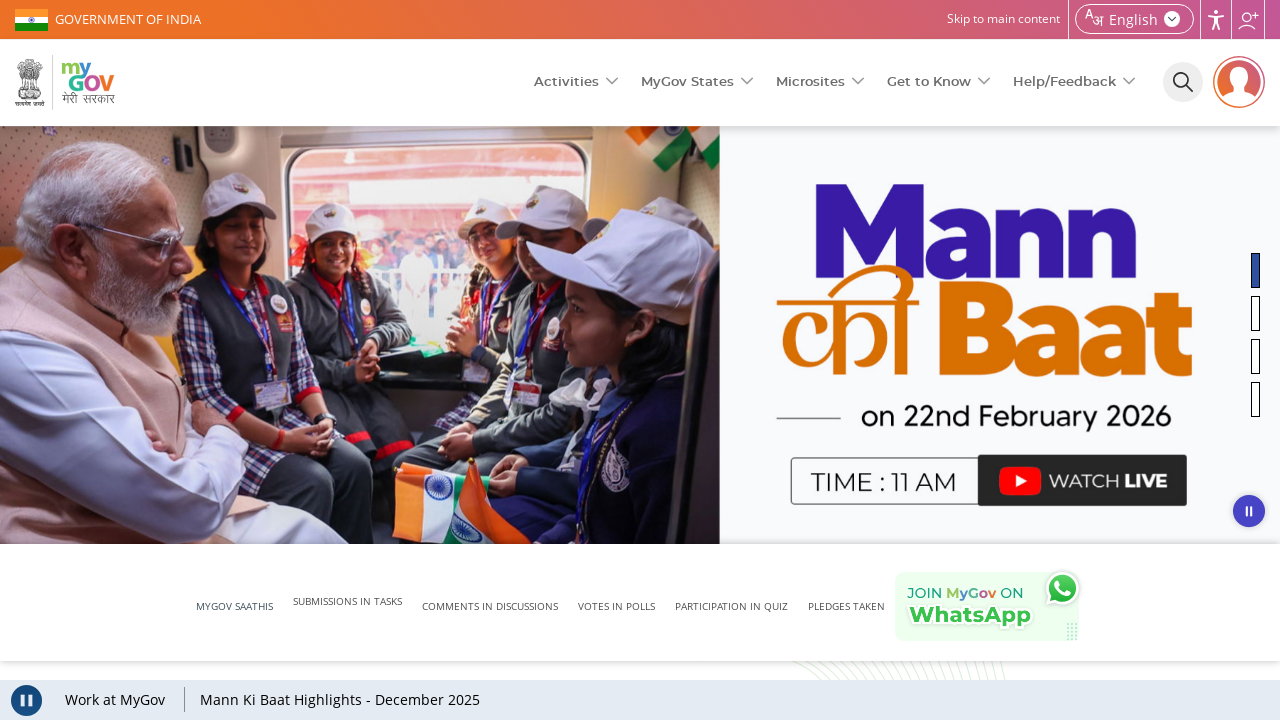

Clicked on the blog icon element to access the blog section at (456, 360) on .blog-icon
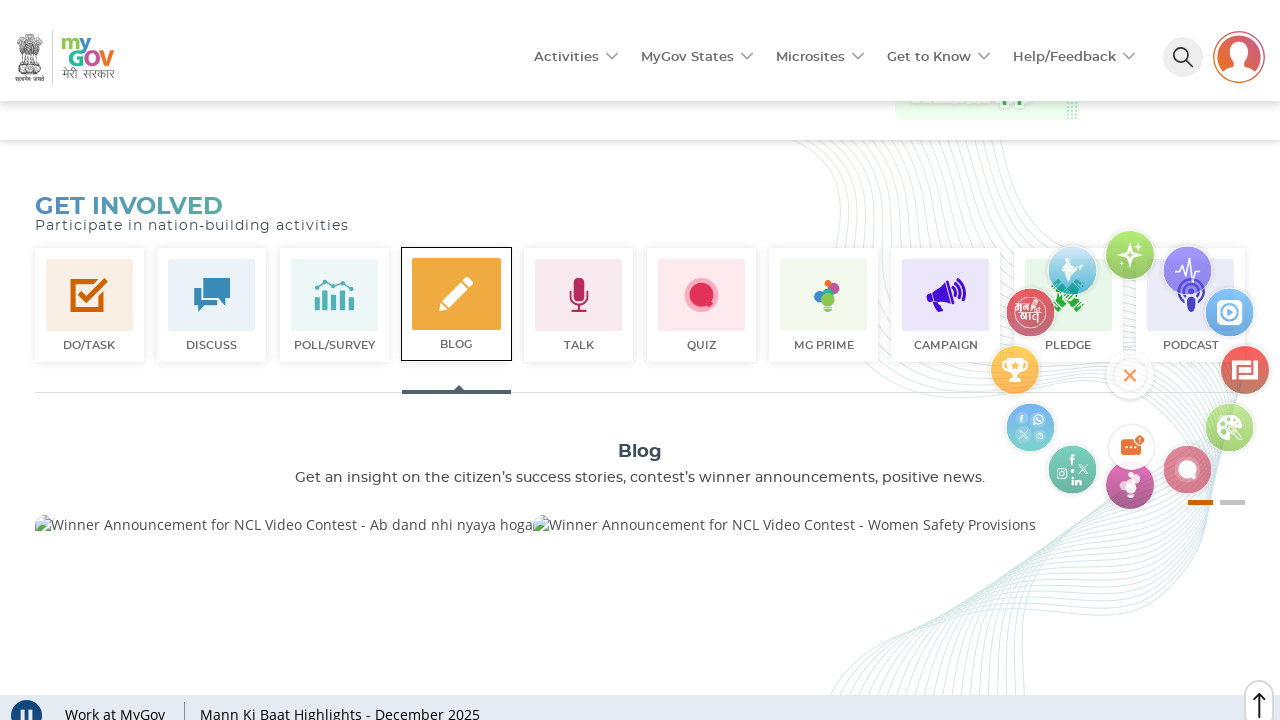

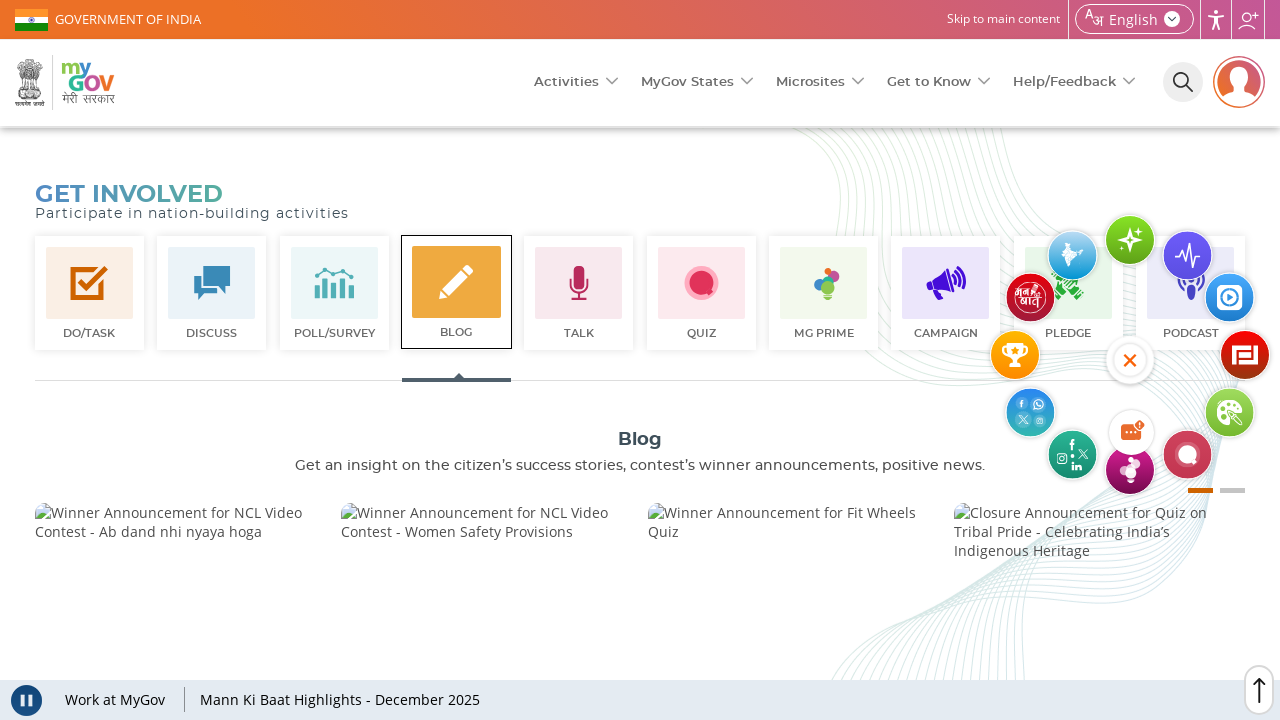